Tests autocomplete functionality by typing partial text and selecting a suggestion from the dropdown

Starting URL: https://rahulshettyacademy.com/AutomationPractice/

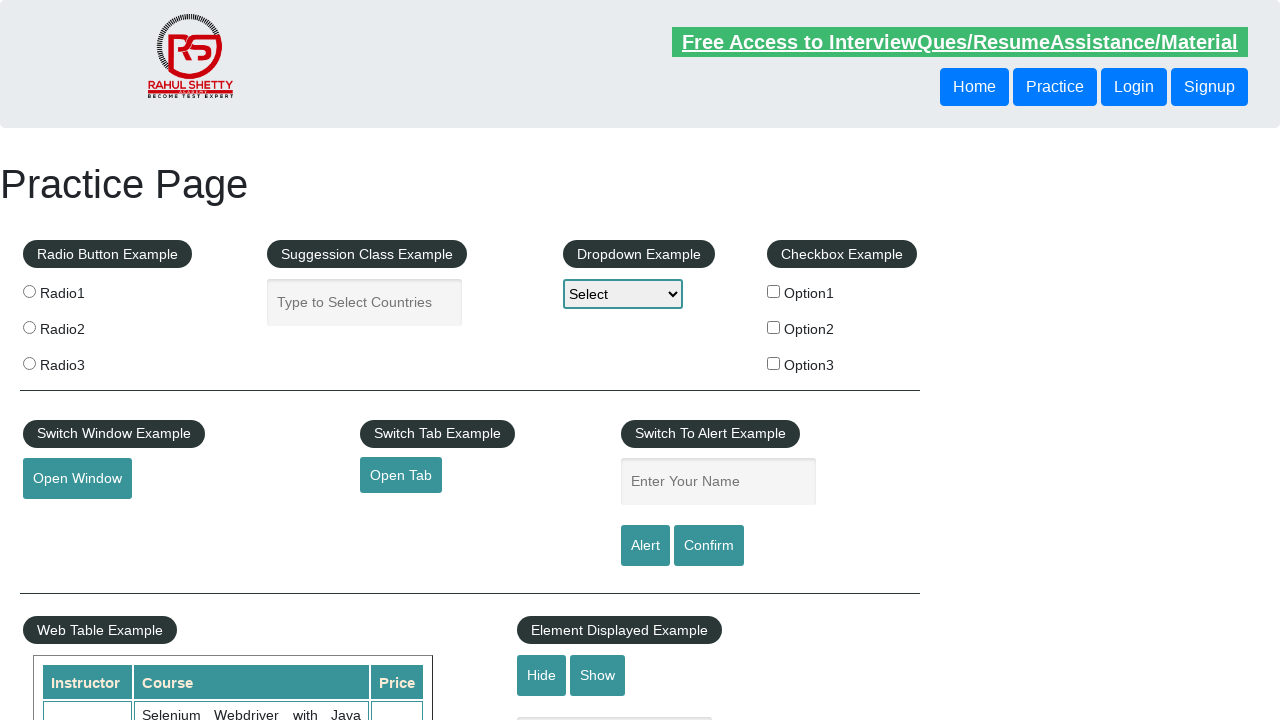

Typed 'Uni' in autocomplete field on #autocomplete
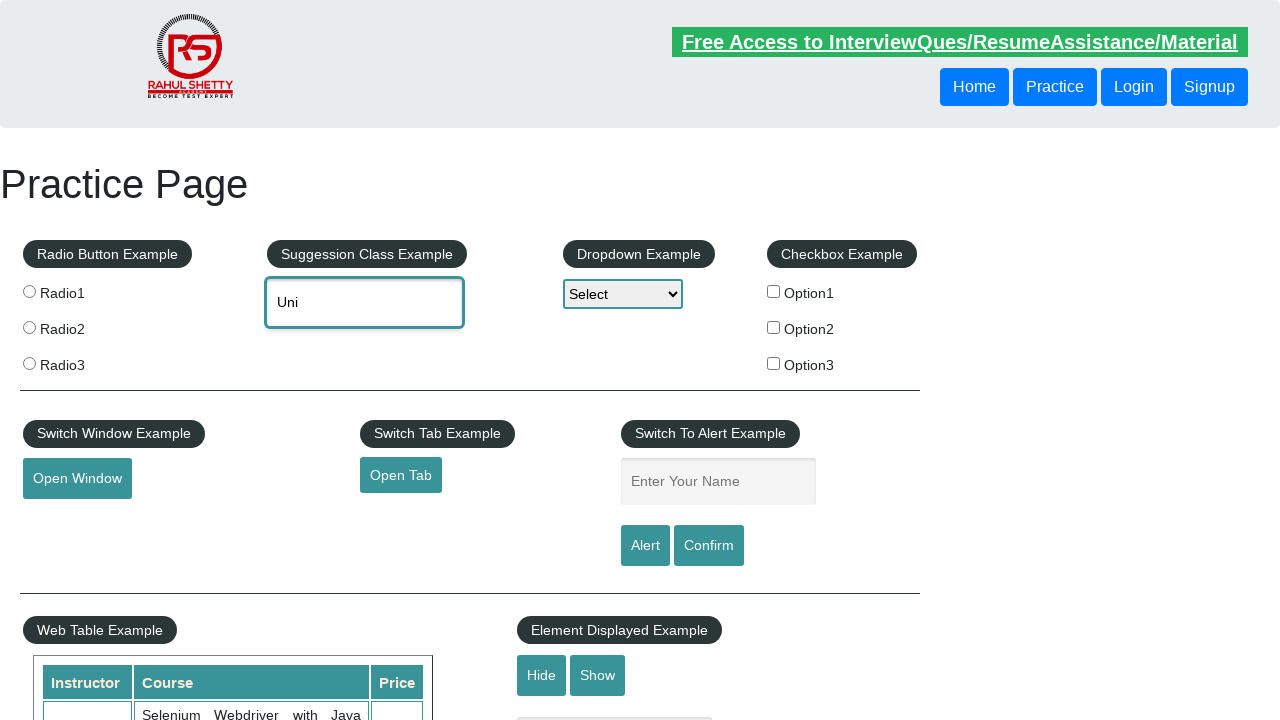

Autocomplete dropdown appeared with suggestions
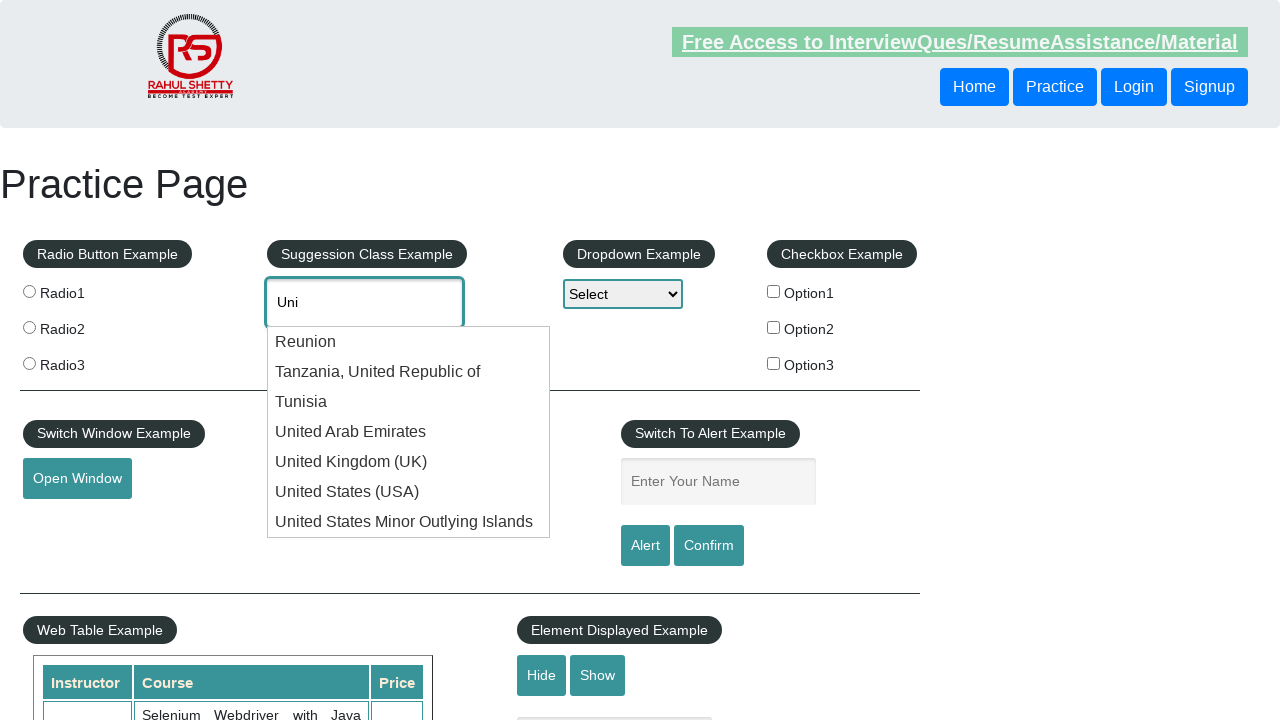

Clicked on 'United States (USA)' suggestion from dropdown at (409, 492) on xpath=//*[text()='United States (USA)']
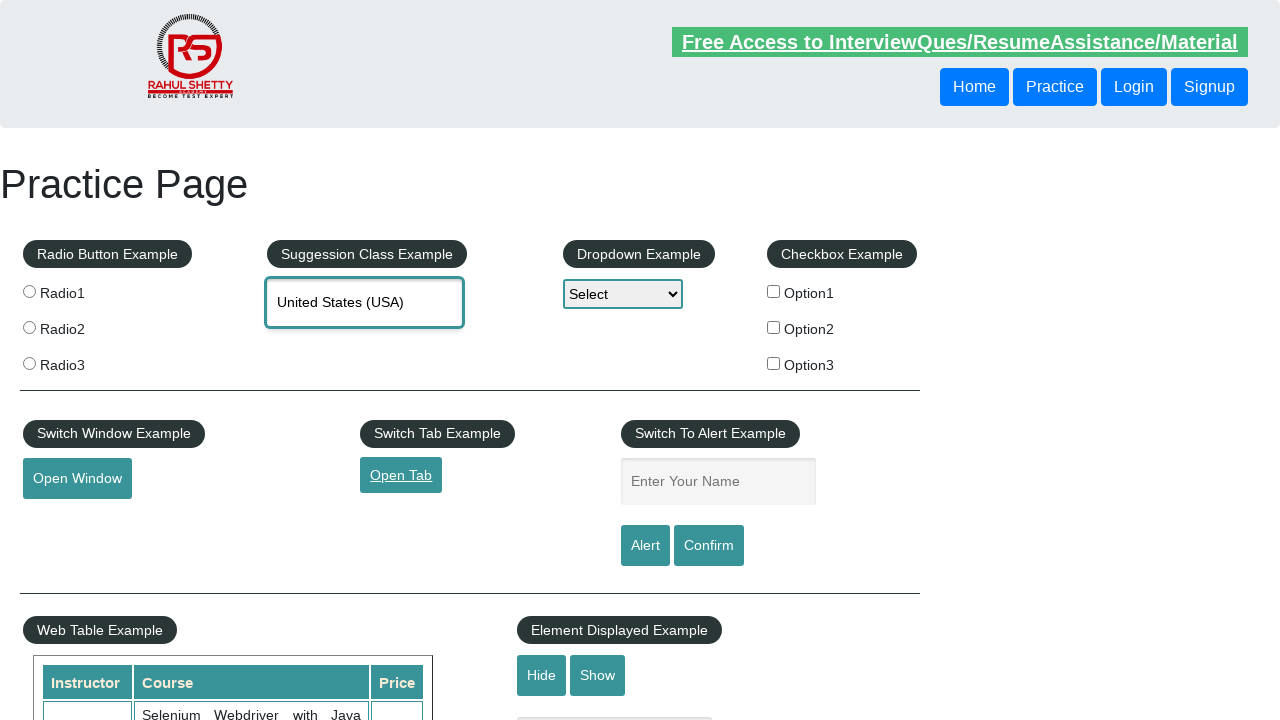

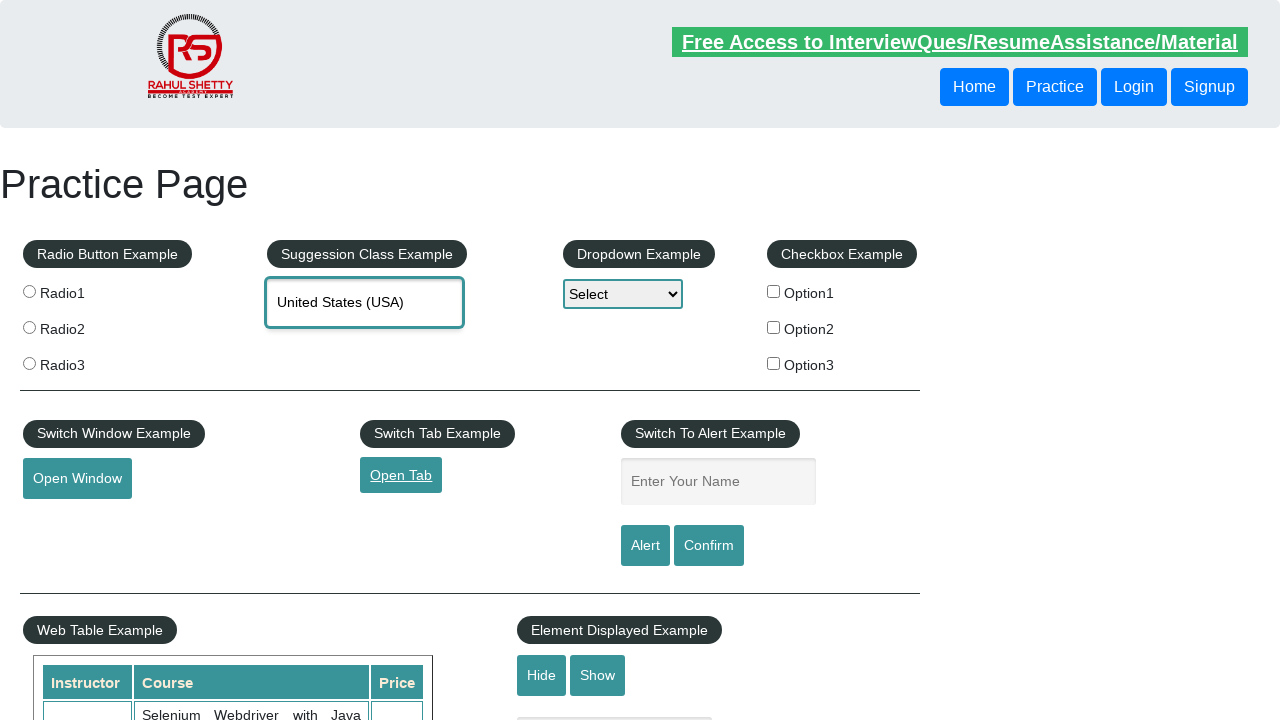